Tests navigation on LeafGround dashboard by clicking on Browser and Alert menu items, then waits for and validates elements on the Alert page

Starting URL: https://leafground.com/dashboard.xhtml

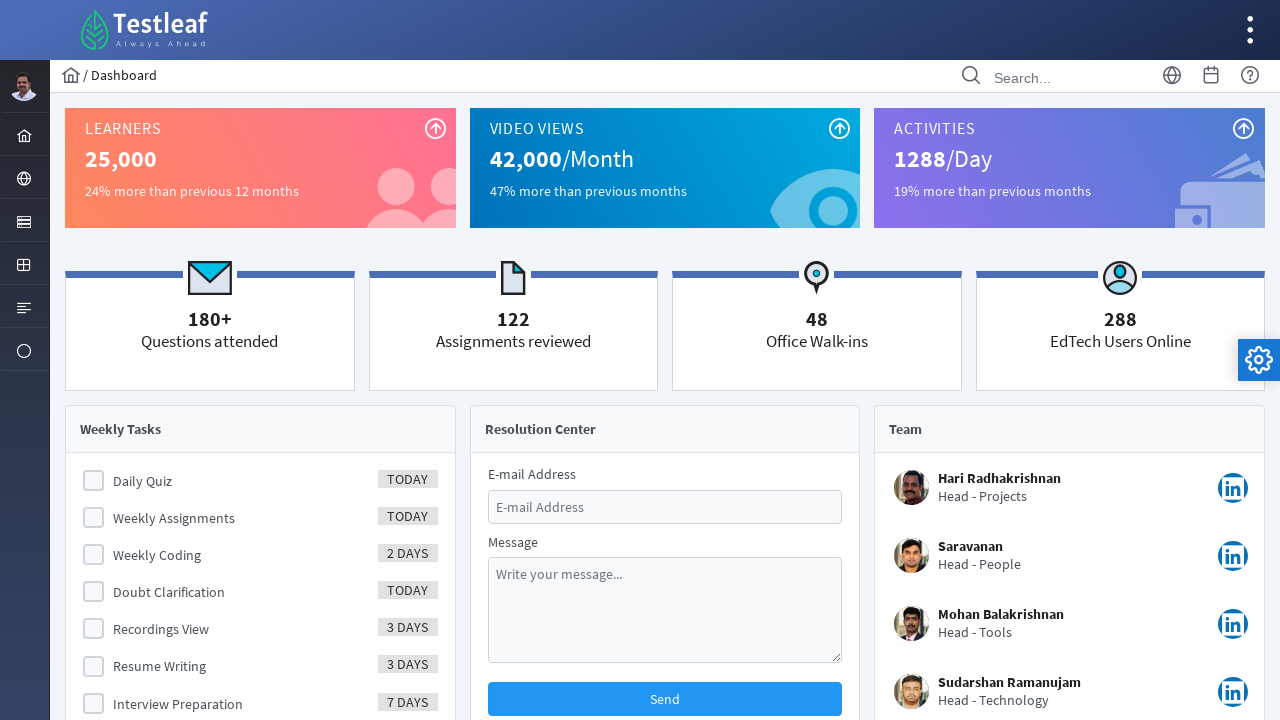

Clicked on Browser menu item at (24, 178) on xpath=//*[text()='Browser']//ancestor::a
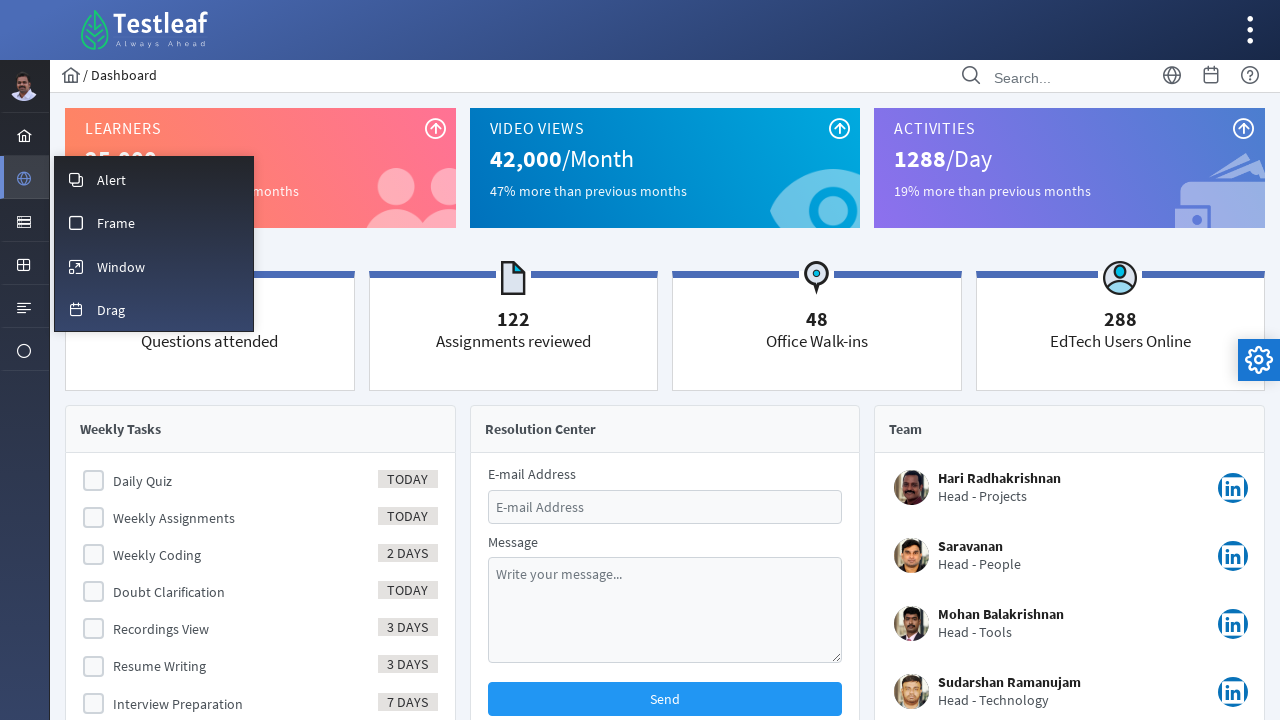

Clicked on Alert menu item at (154, 179) on xpath=//*[text()='Alert']//ancestor::a
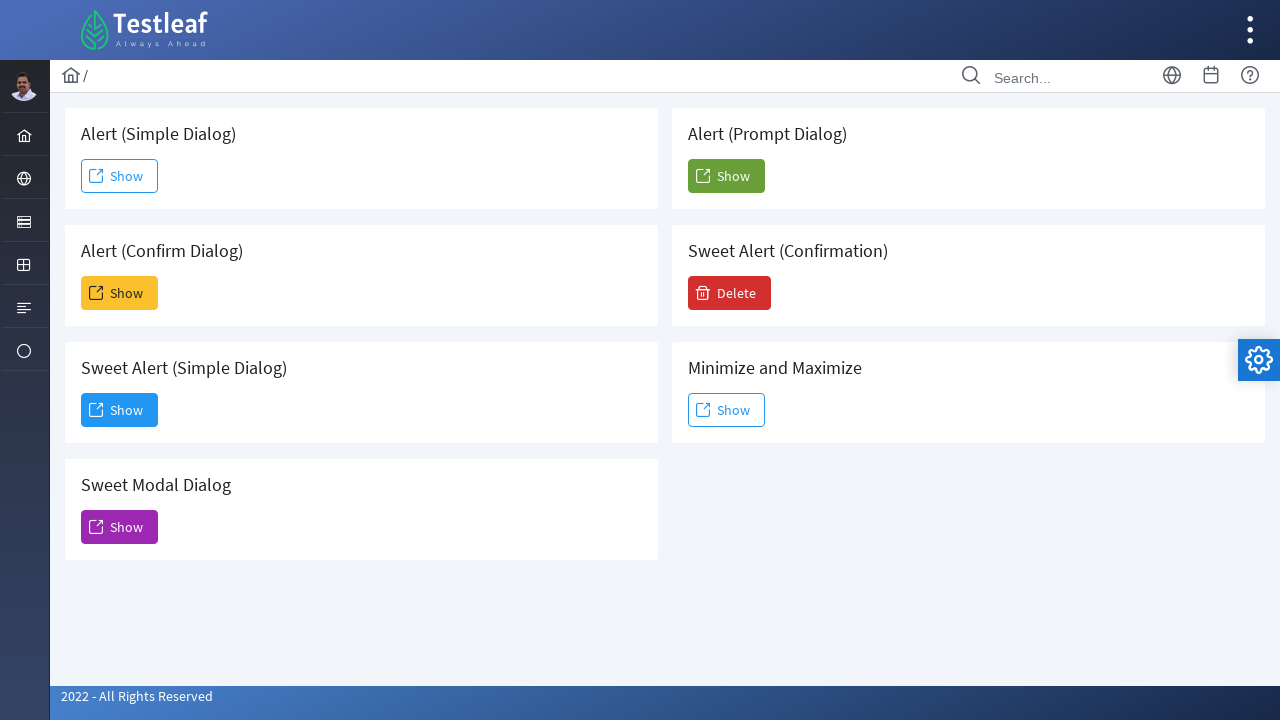

Wait for Show button to be visible on Alert page
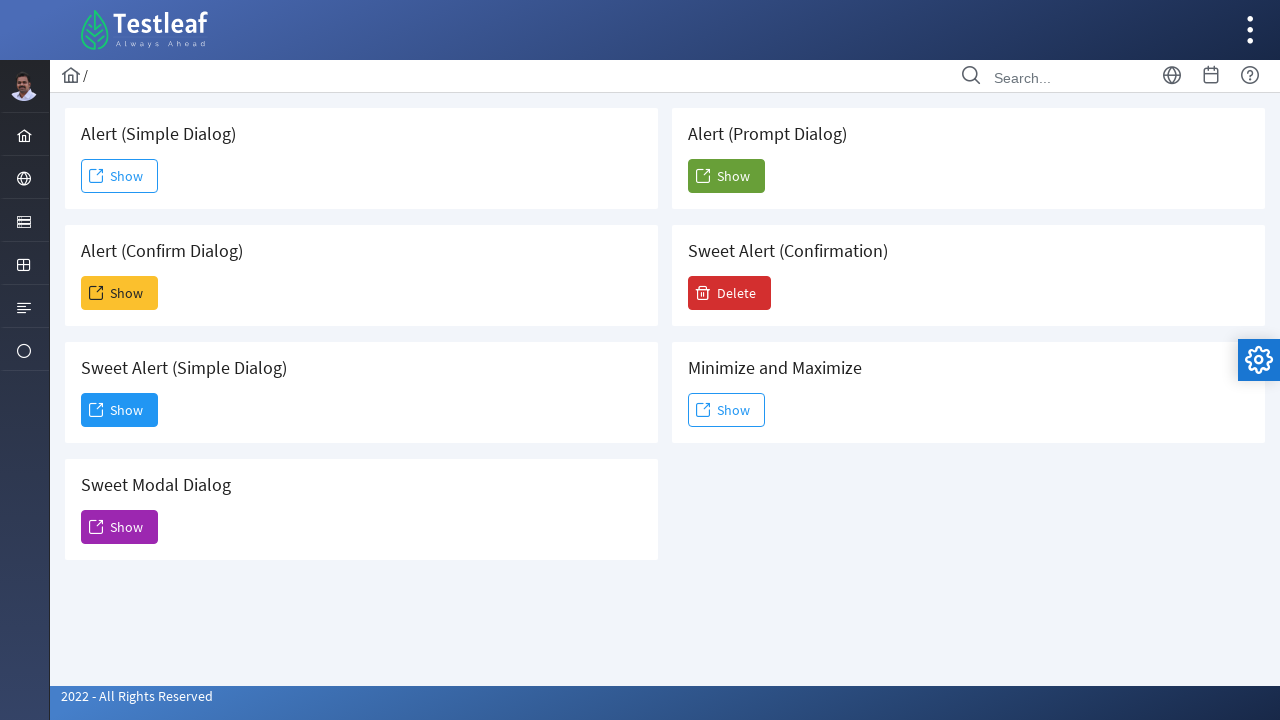

Show button is visible and enabled on Alert page
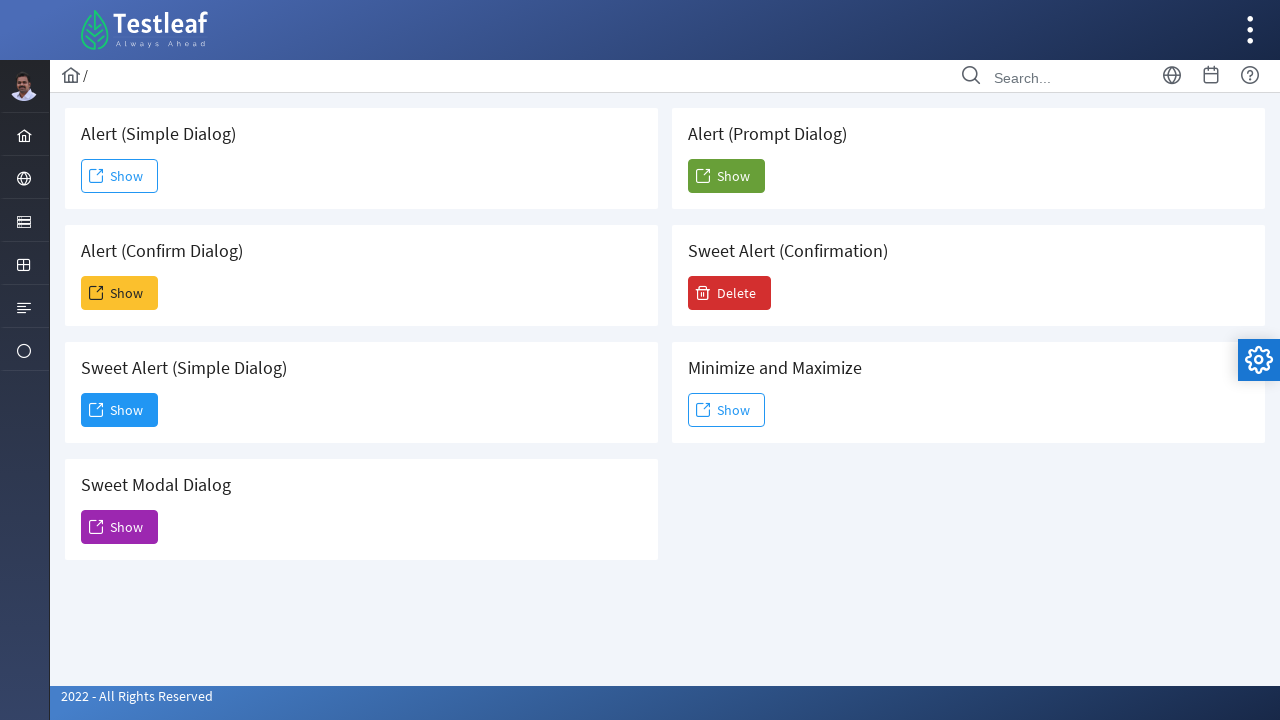

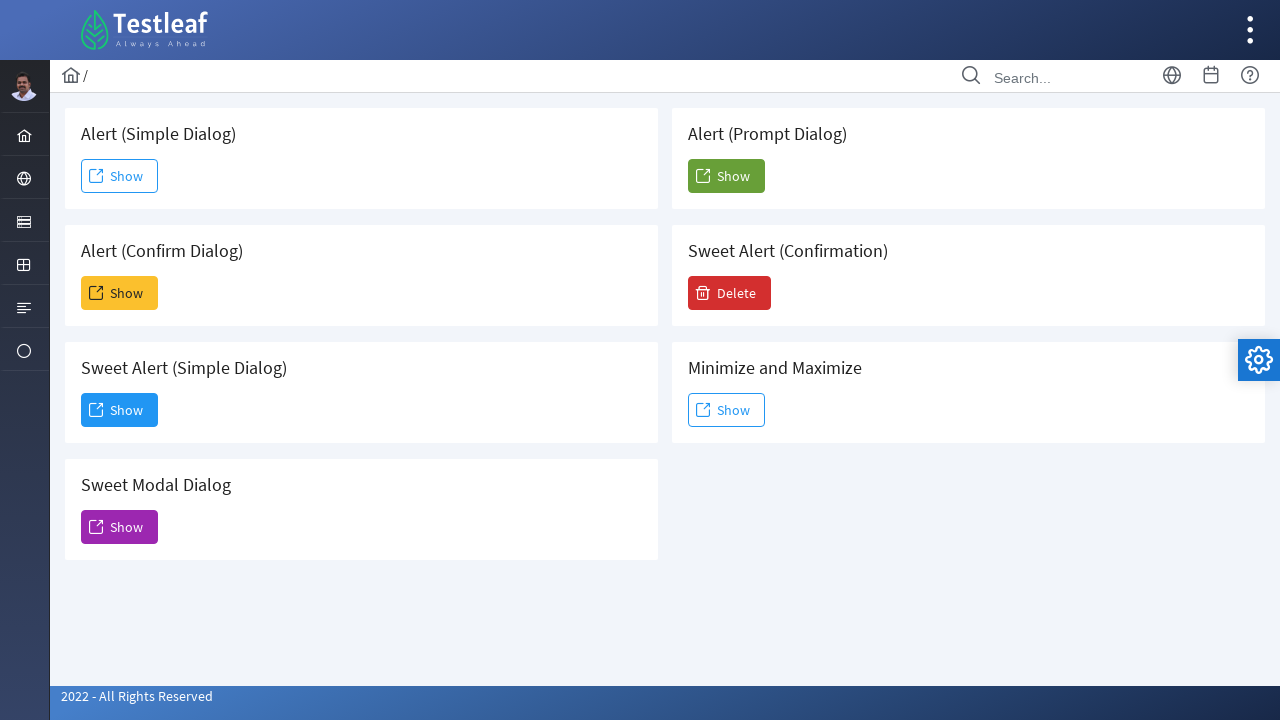